Tests product search functionality on a practice e-commerce site by typing a search term, verifying the filtered product count, and adding a product to cart.

Starting URL: https://rahulshettyacademy.com/seleniumPractise/#/

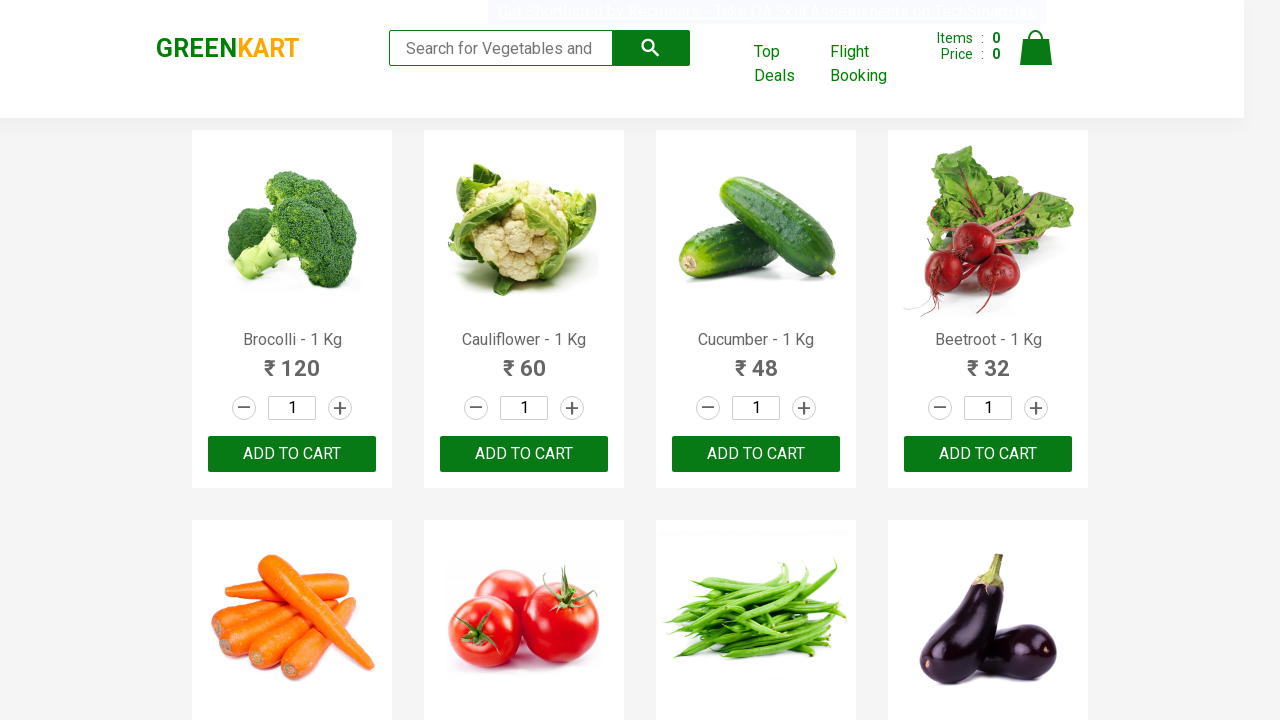

Typed 'ca' in search box on .search-keyword
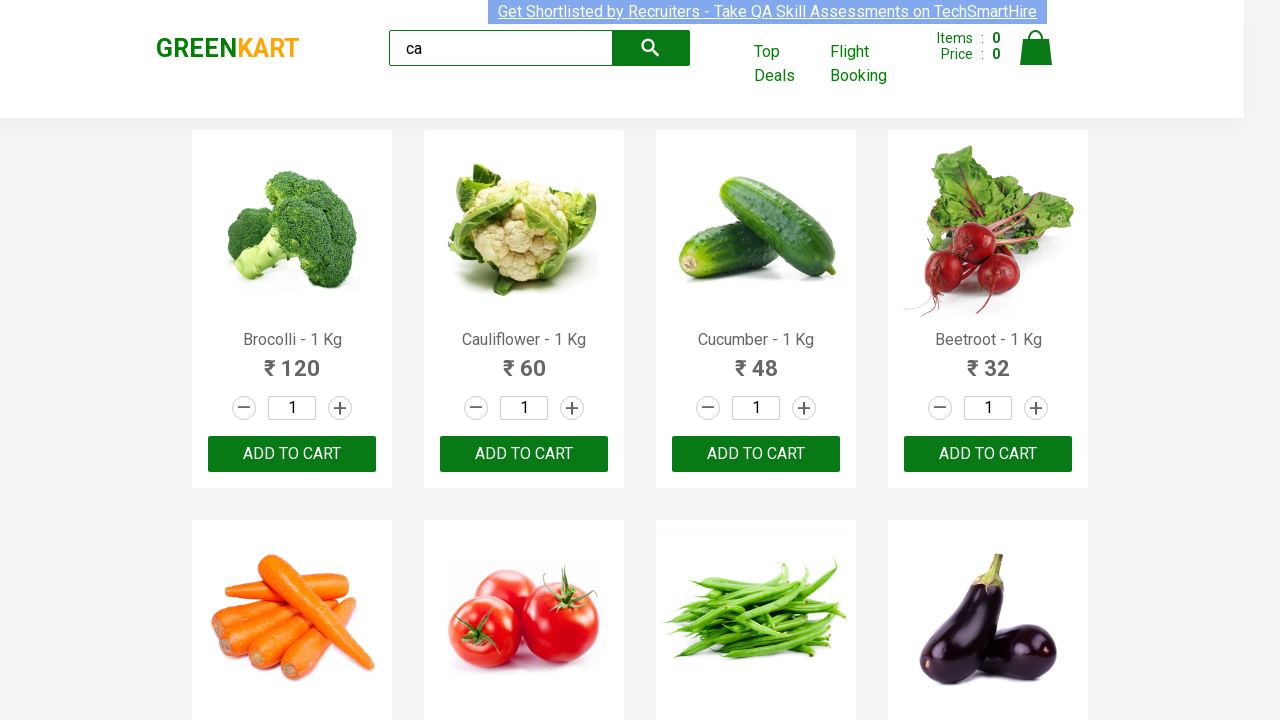

Waited 2 seconds for products to filter
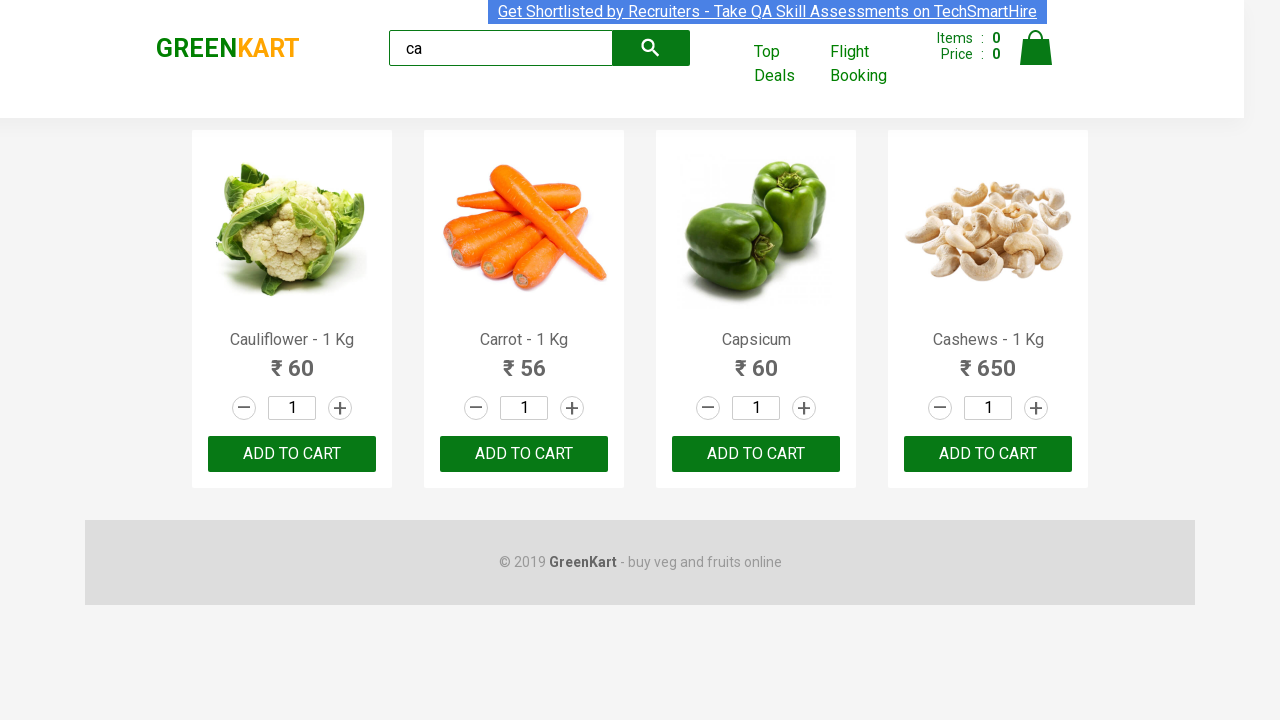

Verified 4 visible products are displayed
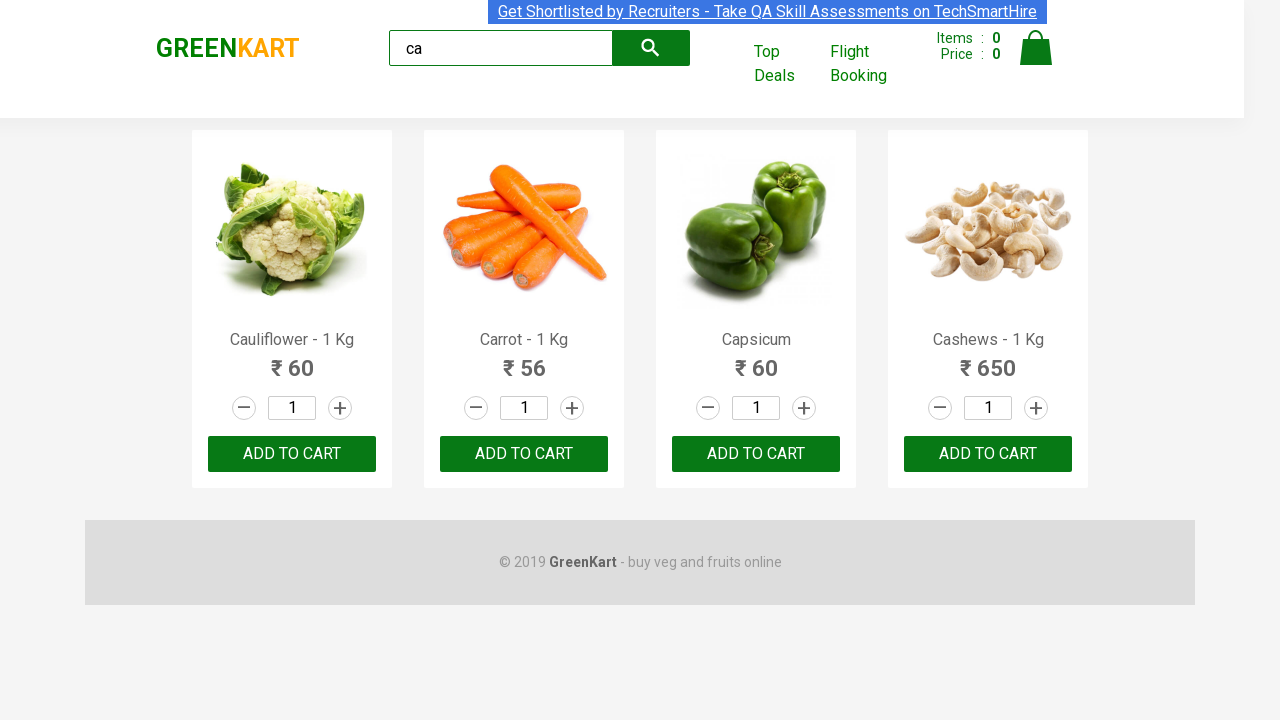

Verified 4 products exist in container
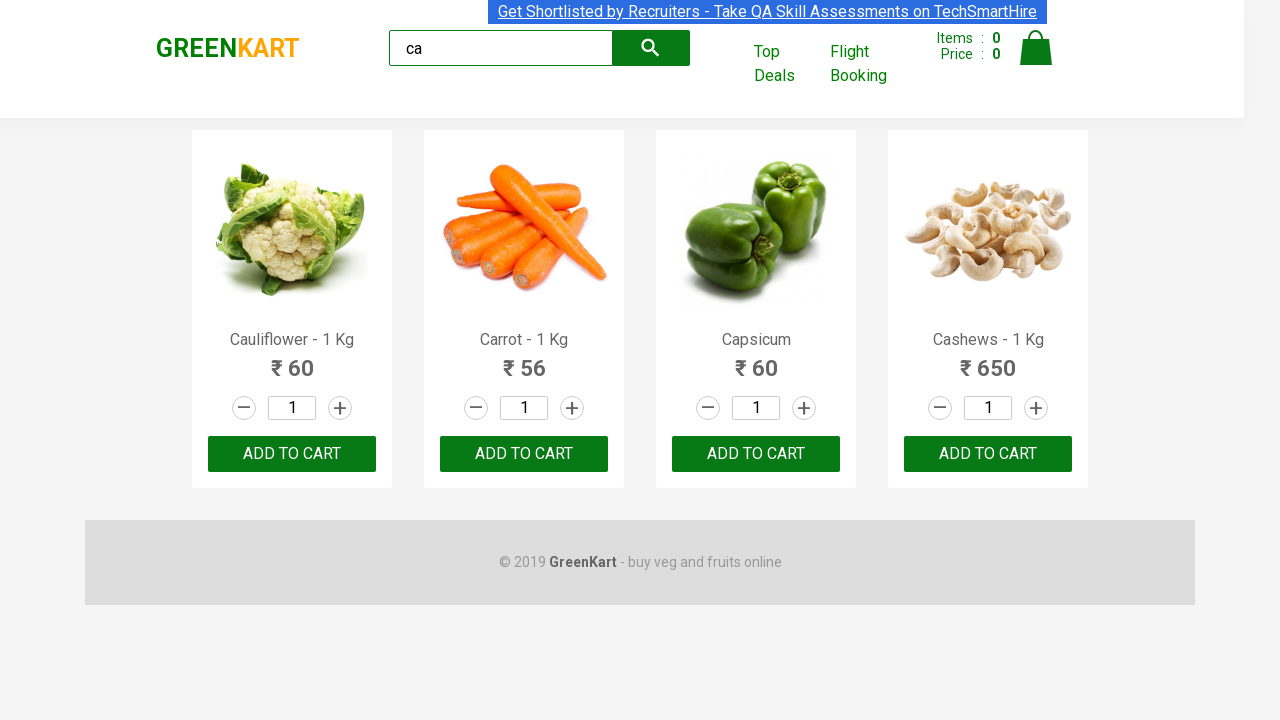

Clicked ADD TO CART on third product at (756, 454) on .products .product >> nth=2 >> text=ADD TO CART
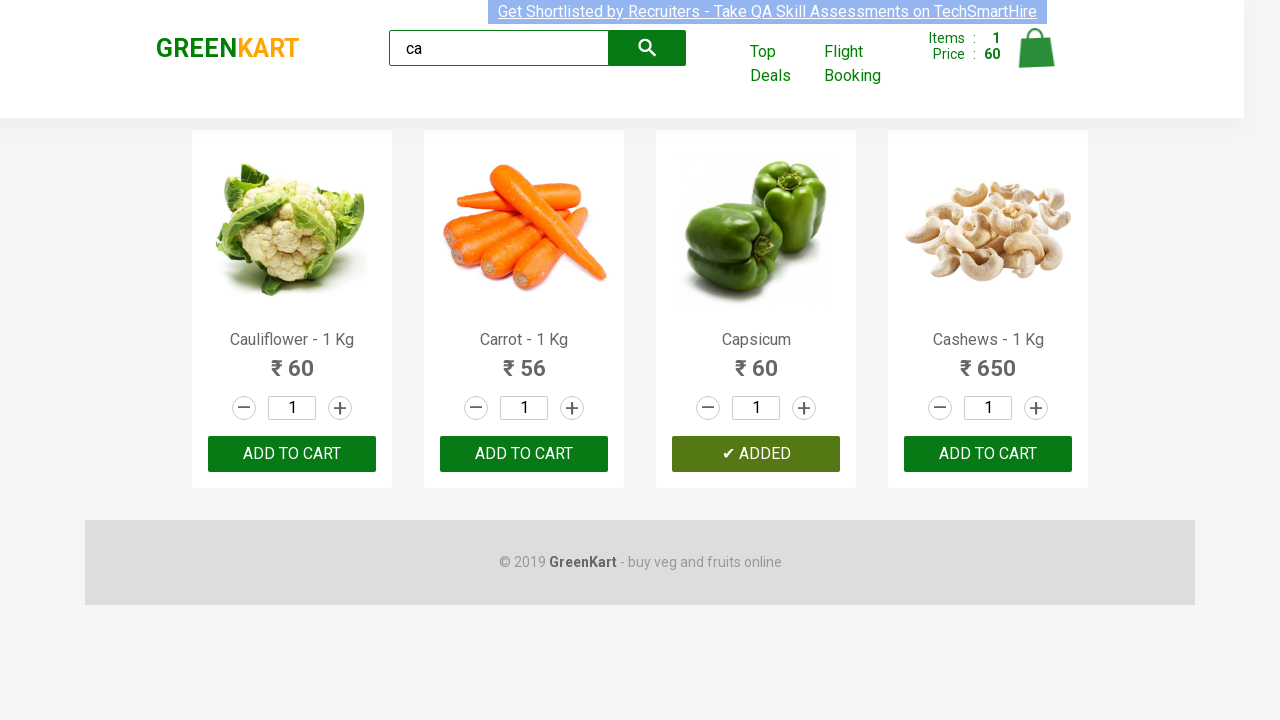

Found and clicked ADD TO CART button for Cashews product at index 3 at (988, 454) on .products .product >> nth=3 >> button
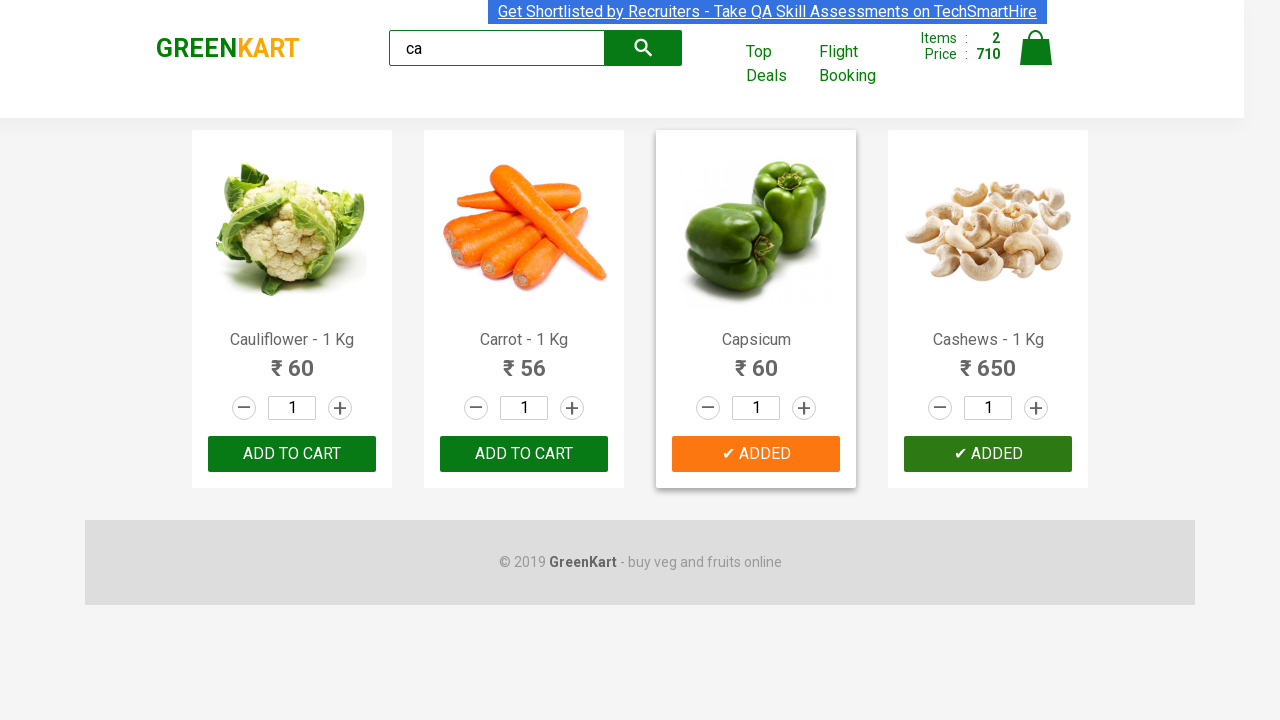

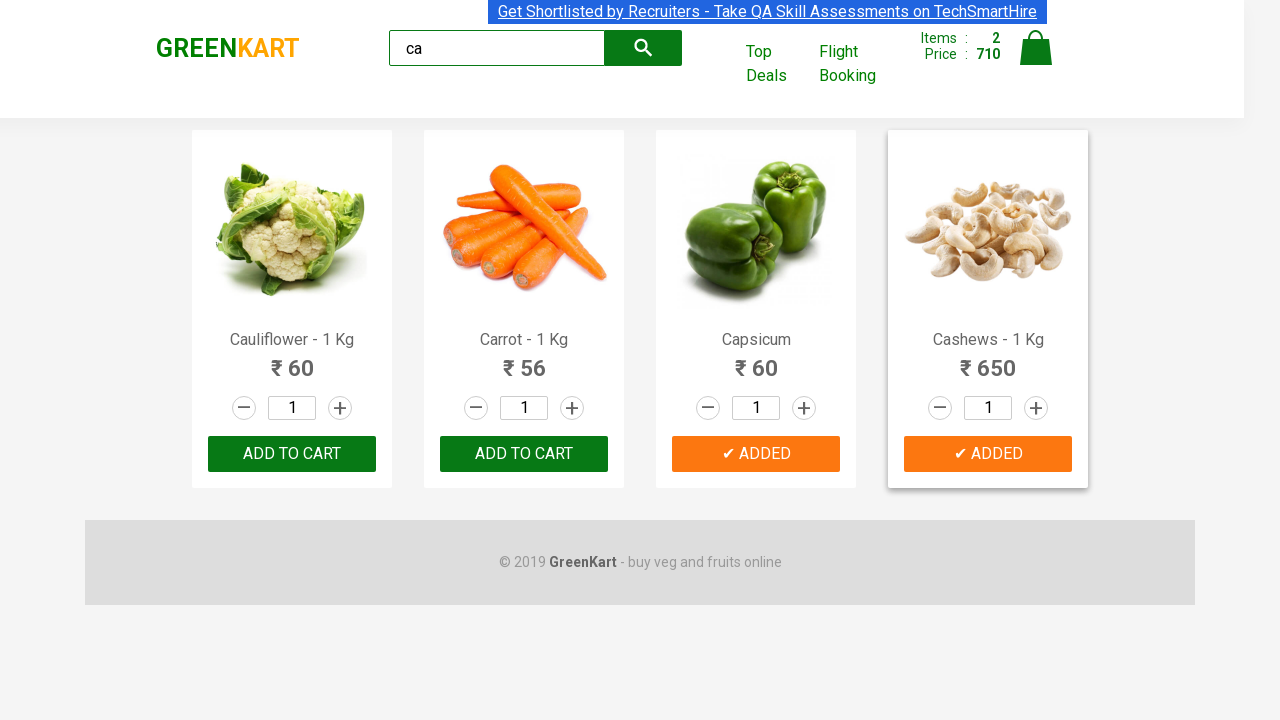